Clicks the first checkbox and verifies it becomes checked

Starting URL: http://the-internet.herokuapp.com/checkboxes

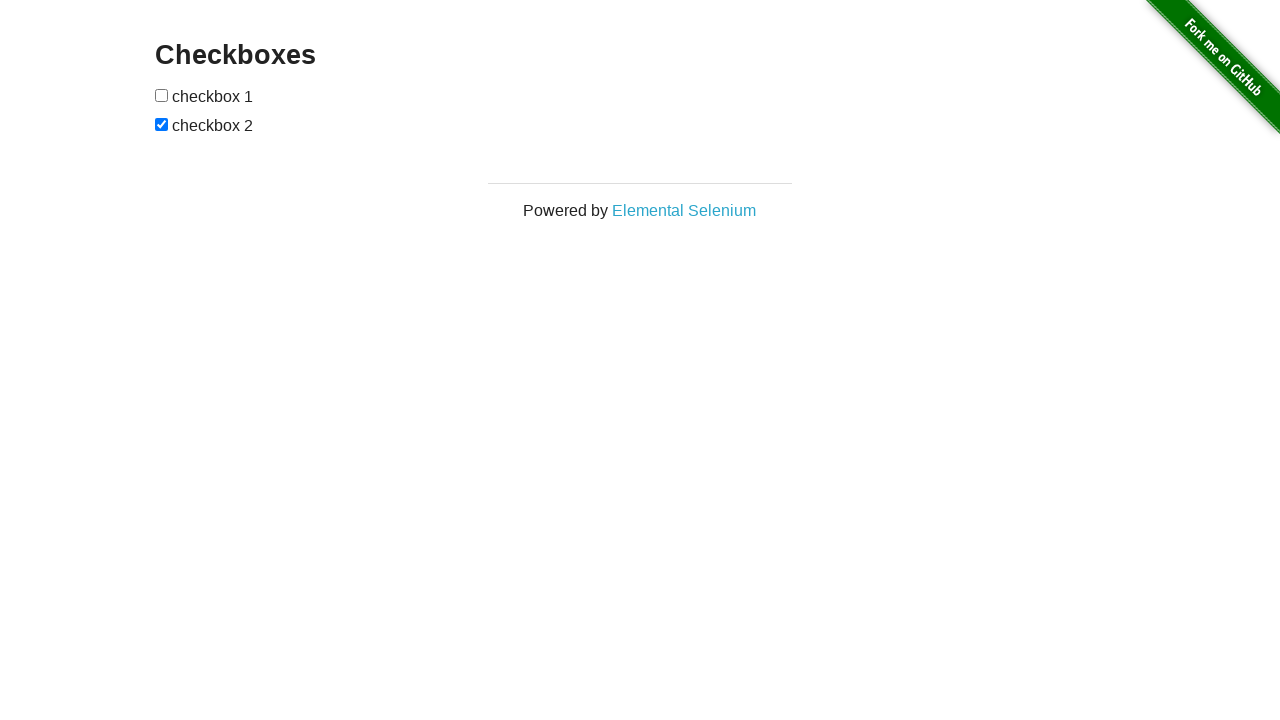

Located the first checkbox element
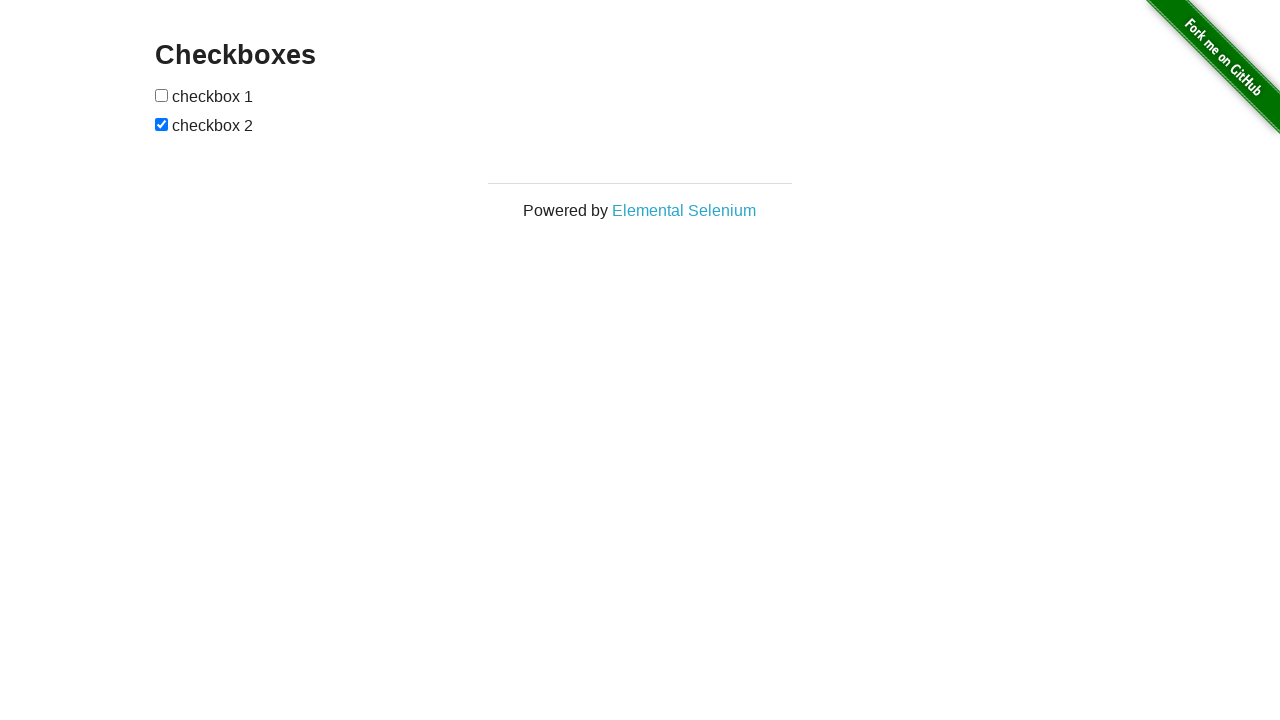

Clicked the first checkbox at (162, 95) on [type=checkbox] >> nth=0
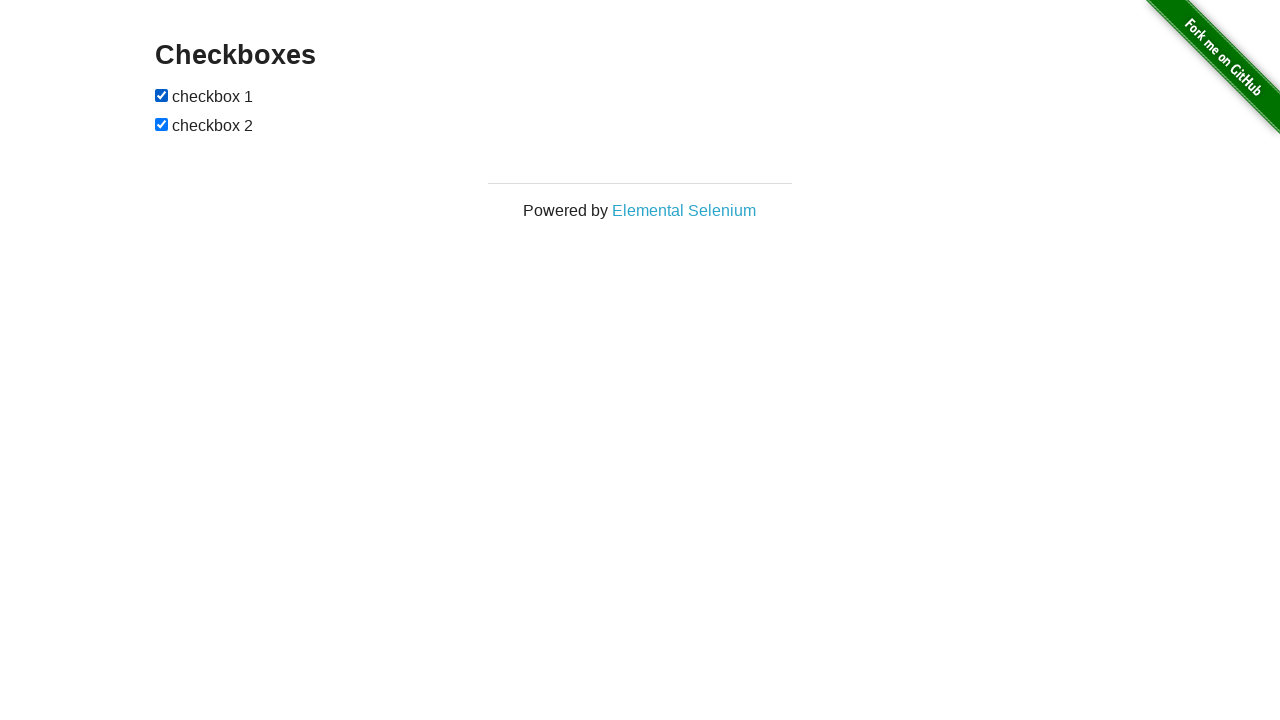

Verified that the first checkbox is now checked
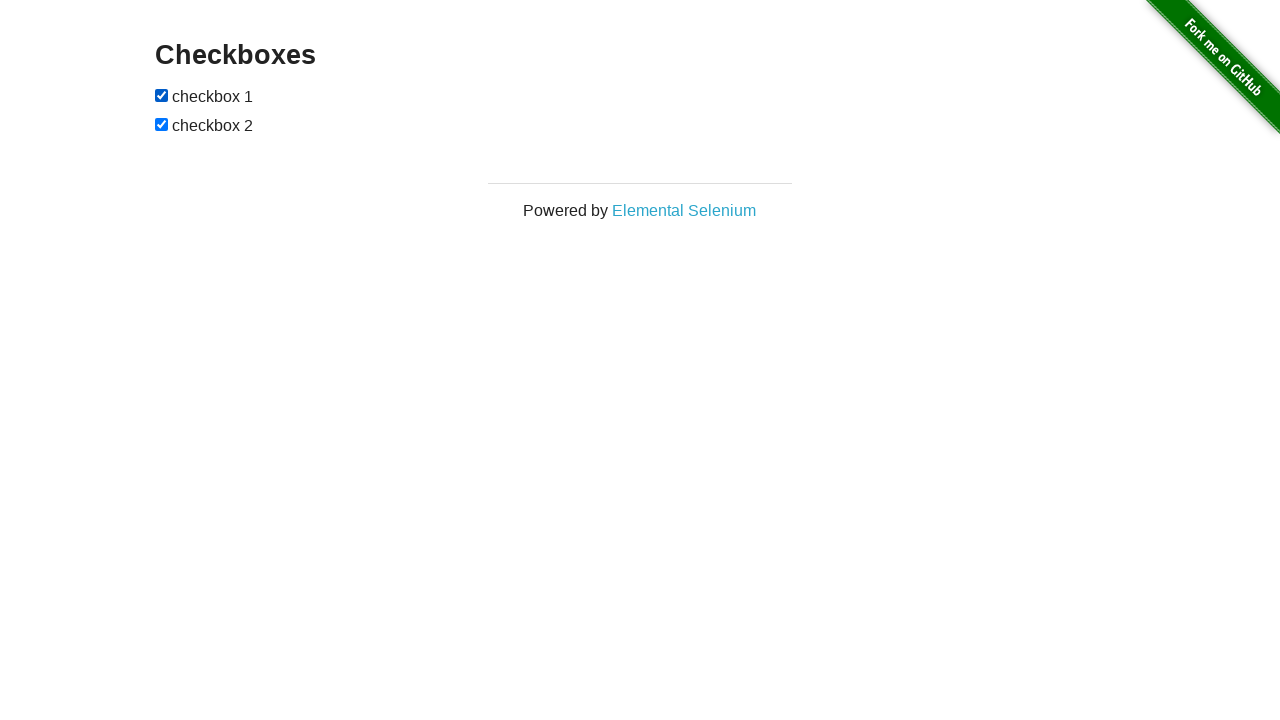

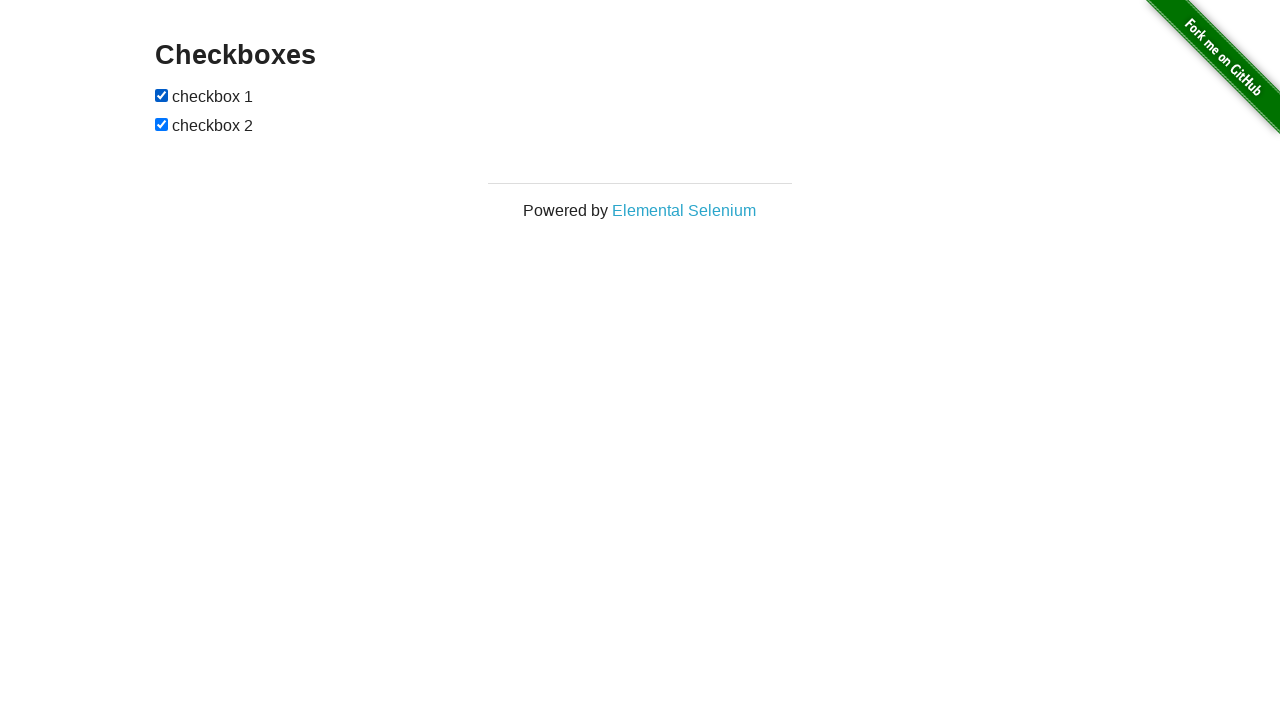